Tests an explicit wait exercise by waiting for a price element to contain "100", clicking a book button, reading a value, calculating a mathematical function, and submitting the answer.

Starting URL: http://suninjuly.github.io/explicit_wait2.html

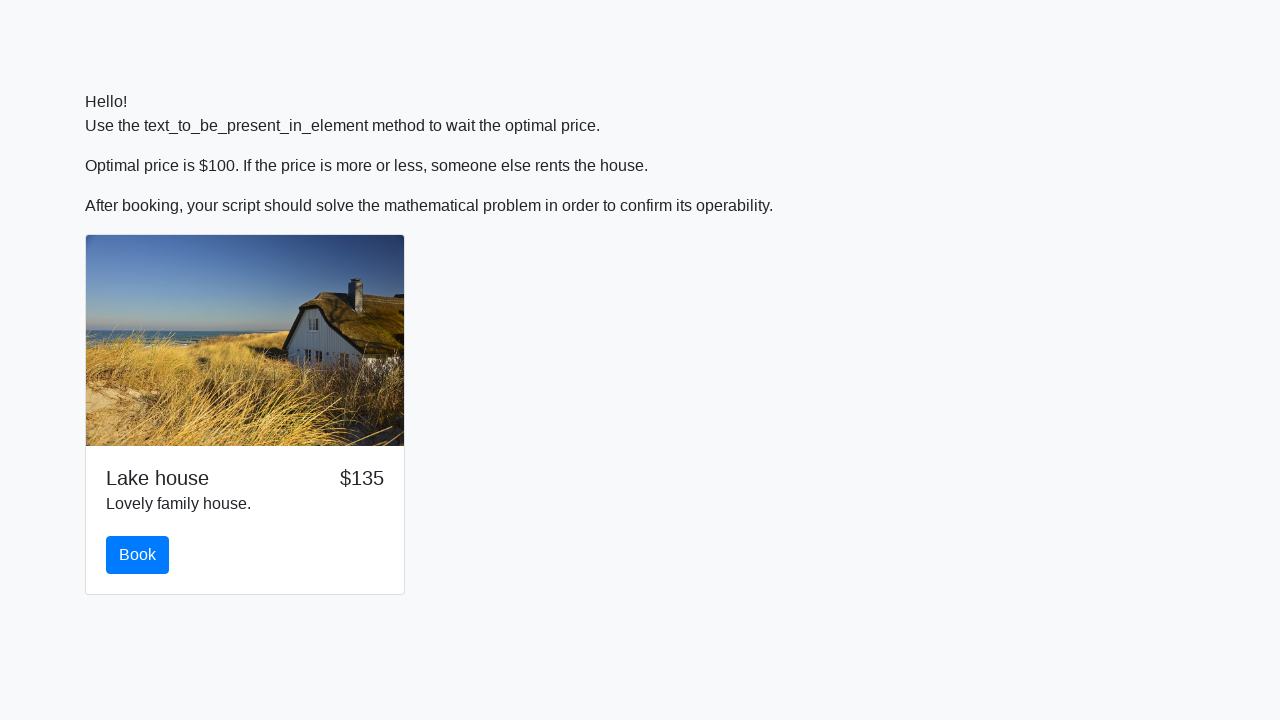

Waited for price element to contain '100'
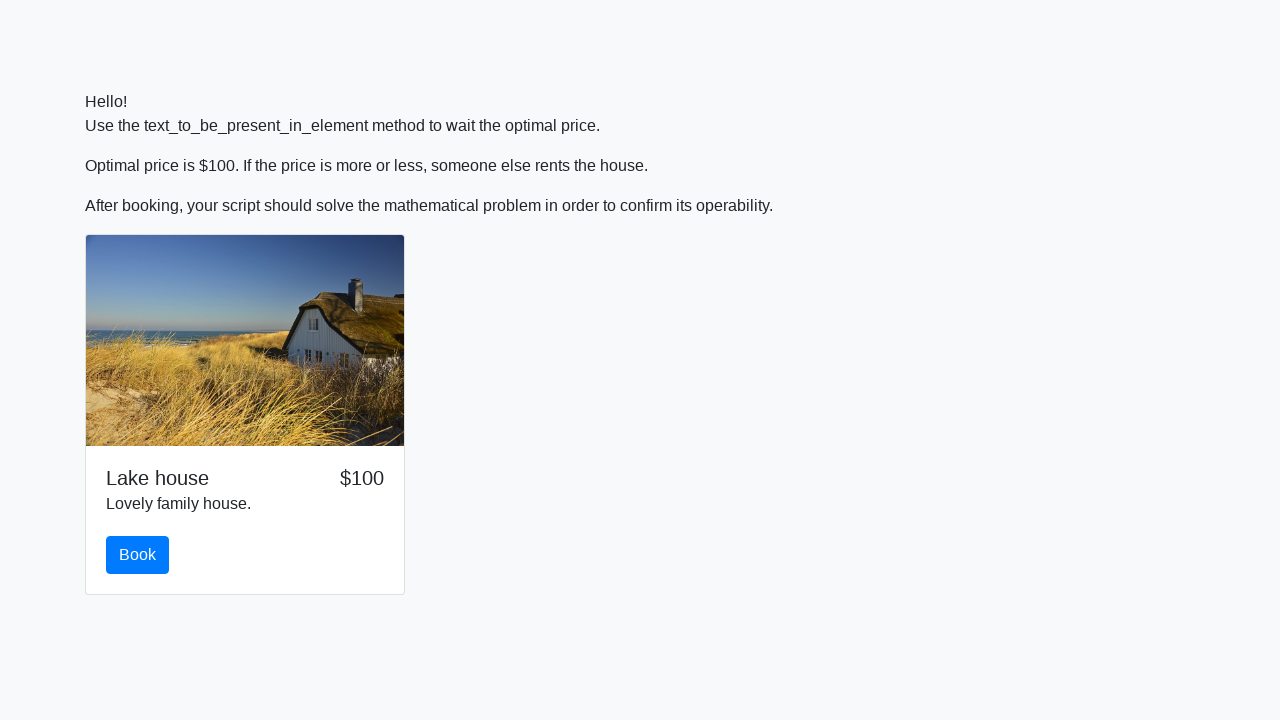

Clicked the 'Book' button at (138, 555) on #book
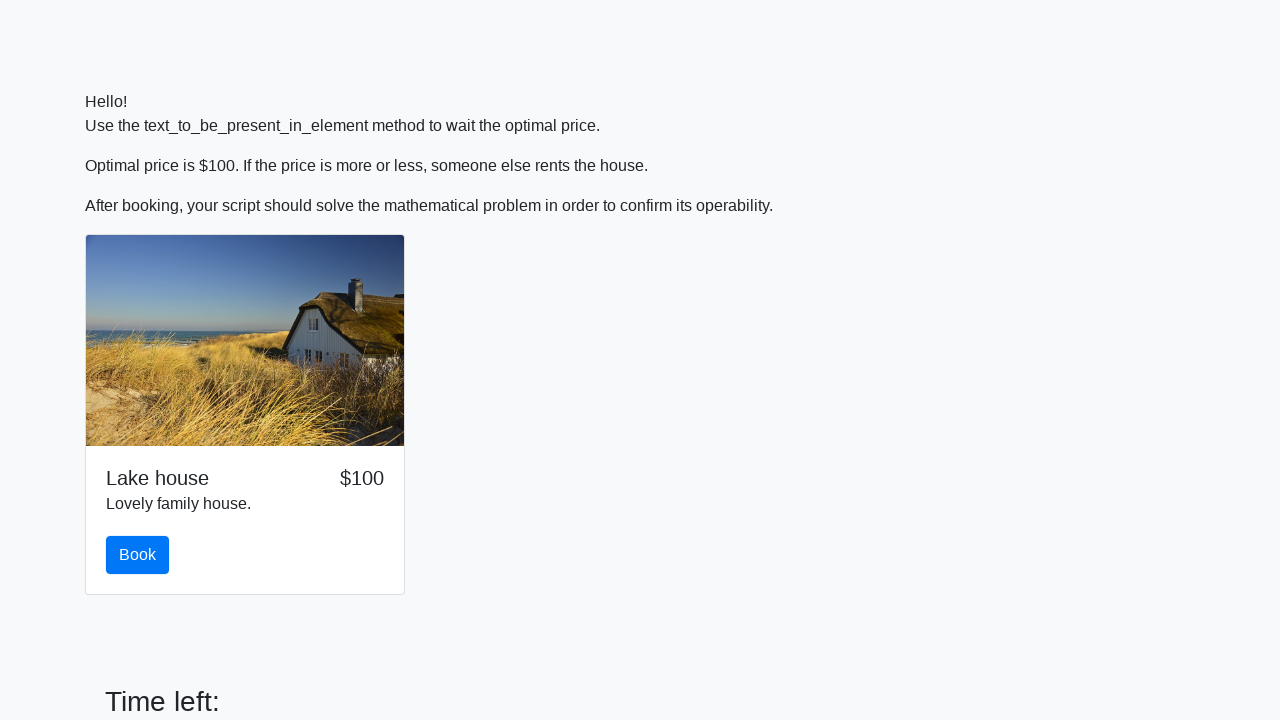

Input value element loaded
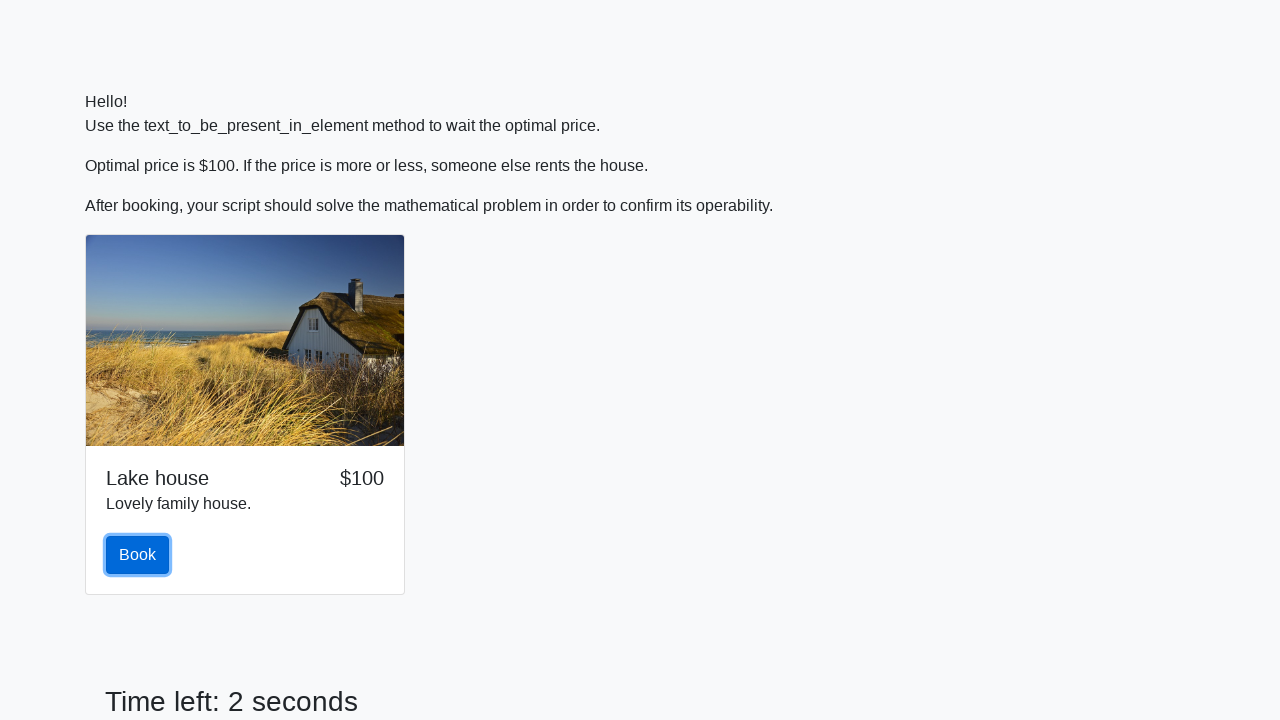

Read input value: 879
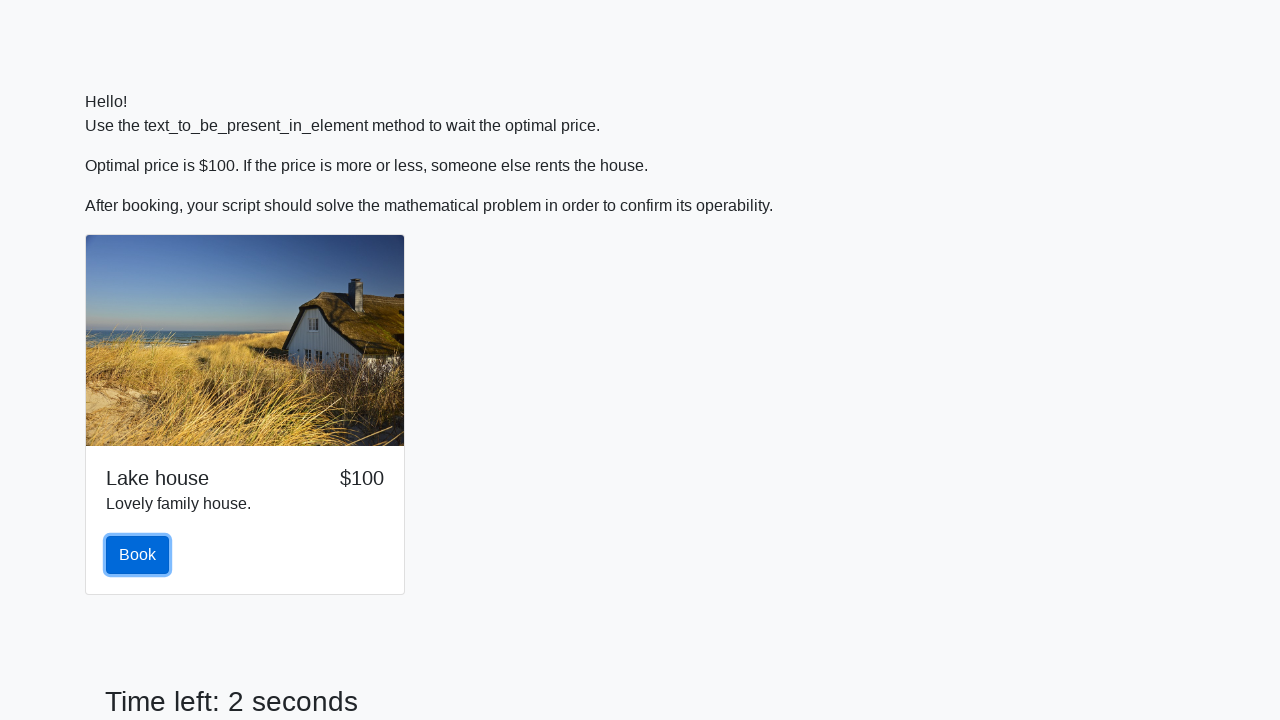

Calculated answer: 1.9773286239977044
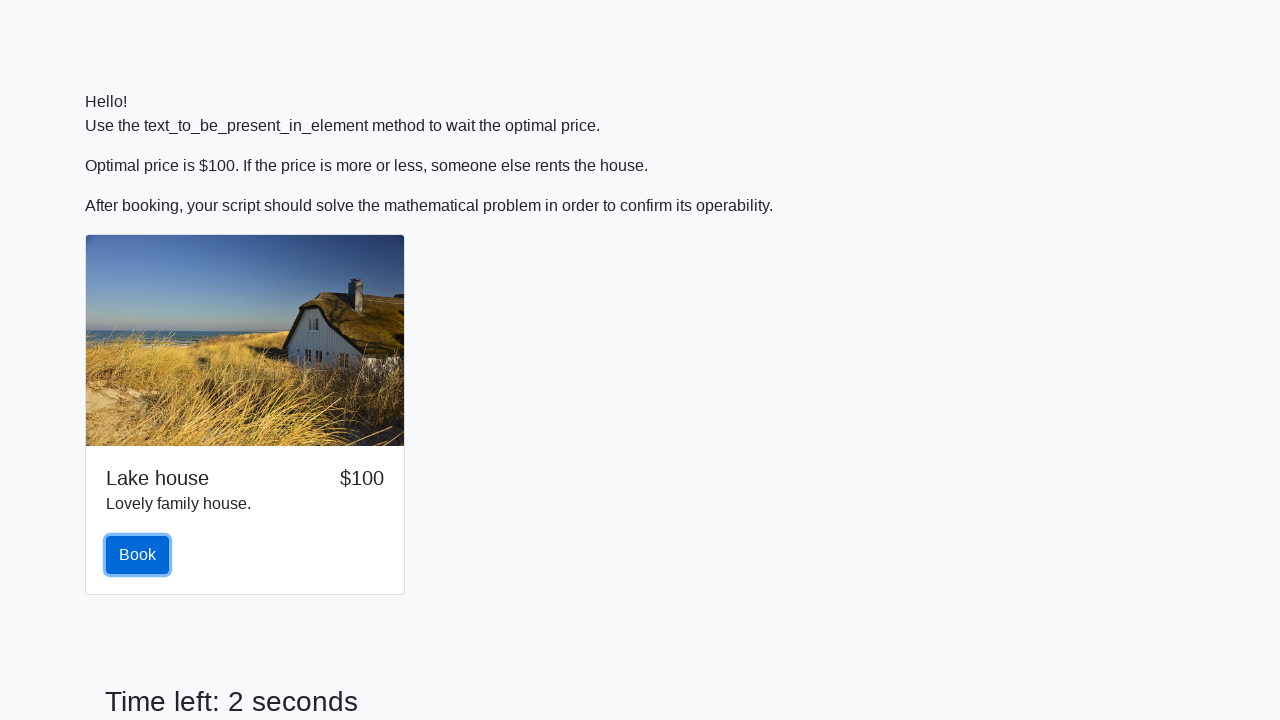

Filled answer field with calculated value on #answer
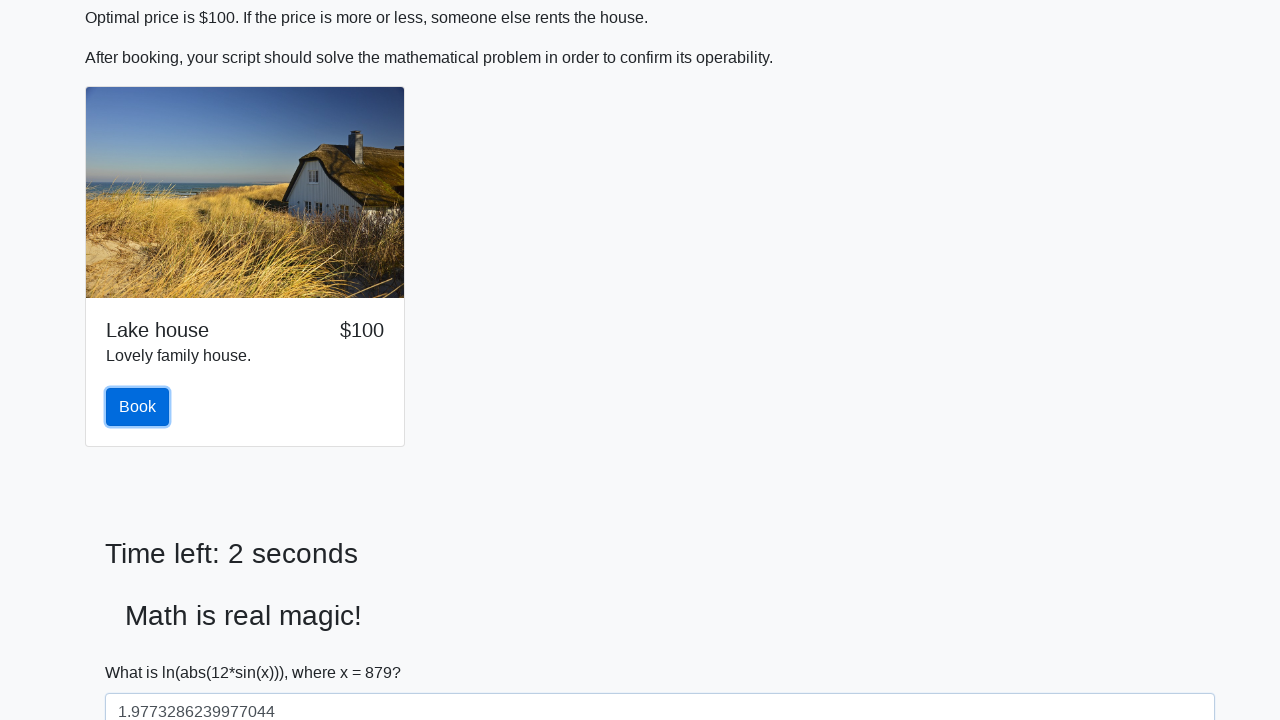

Clicked the 'Solve' button to submit answer at (143, 651) on #solve
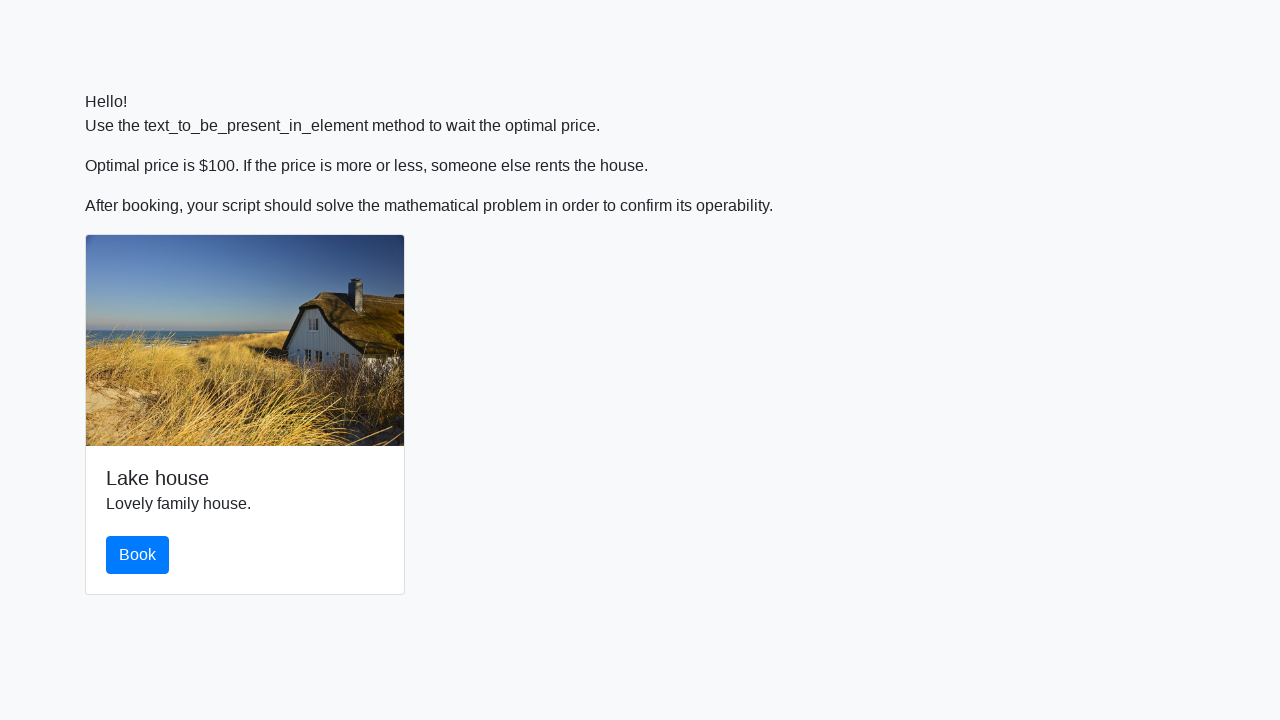

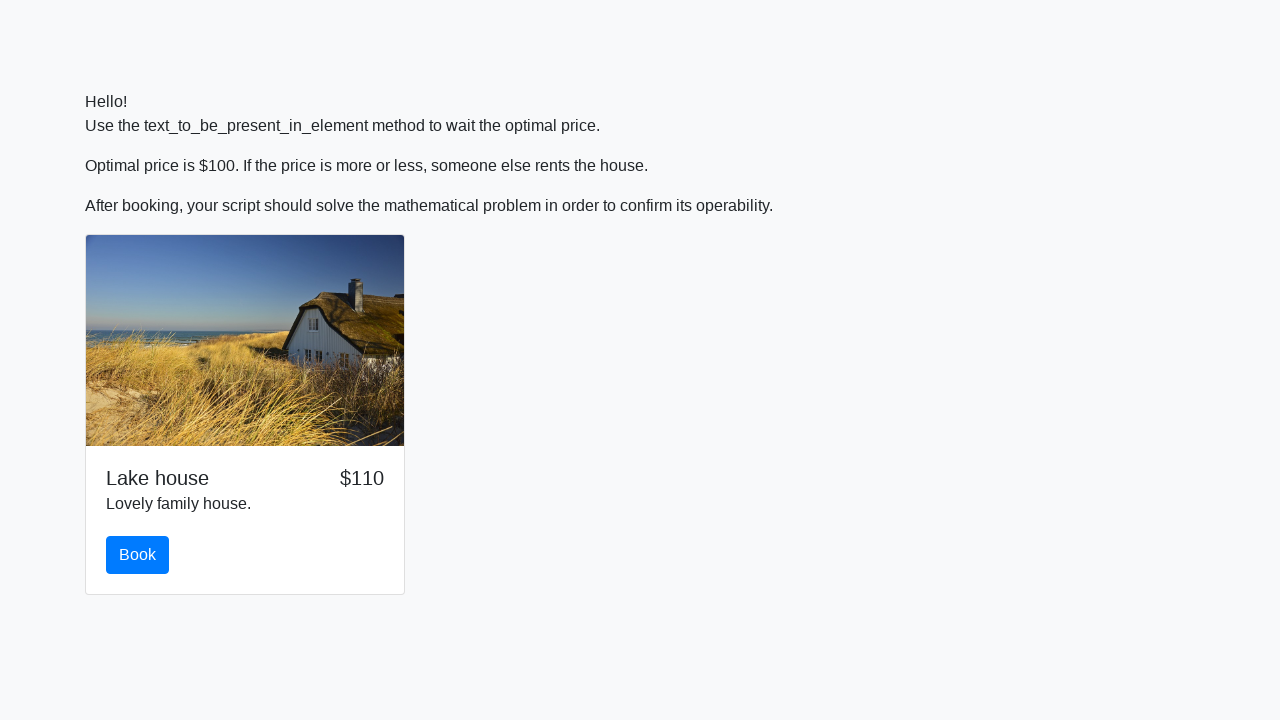